Tests file upload functionality on a jQuery File Upload demo page by selecting a file and clicking the upload button

Starting URL: https://blueimp.github.io/jQuery-File-Upload/

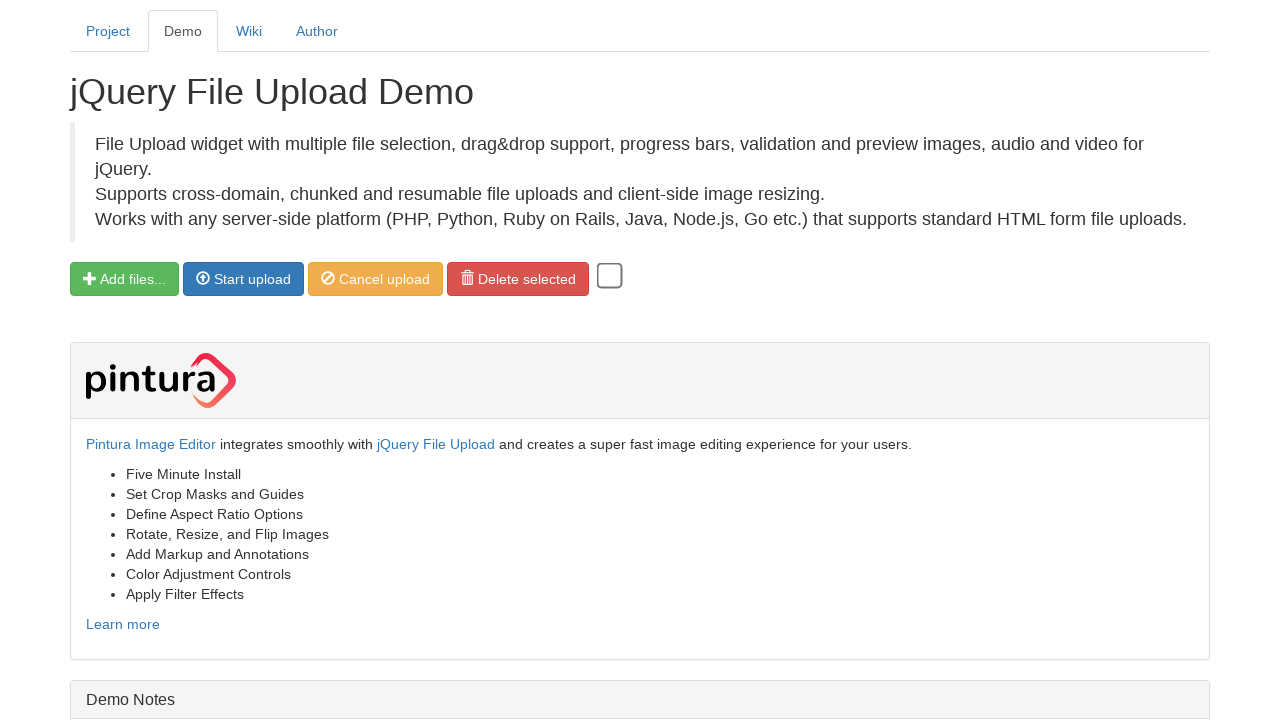

Created temporary test file for upload
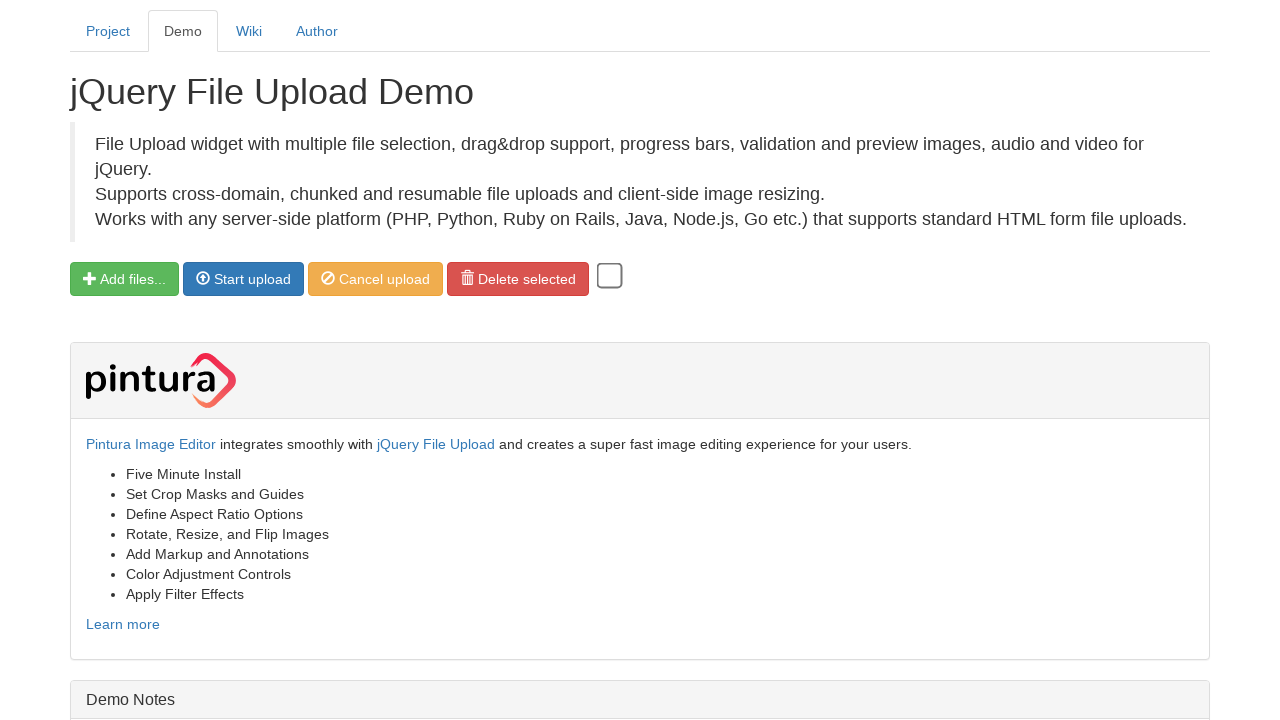

Selected test file in file upload input
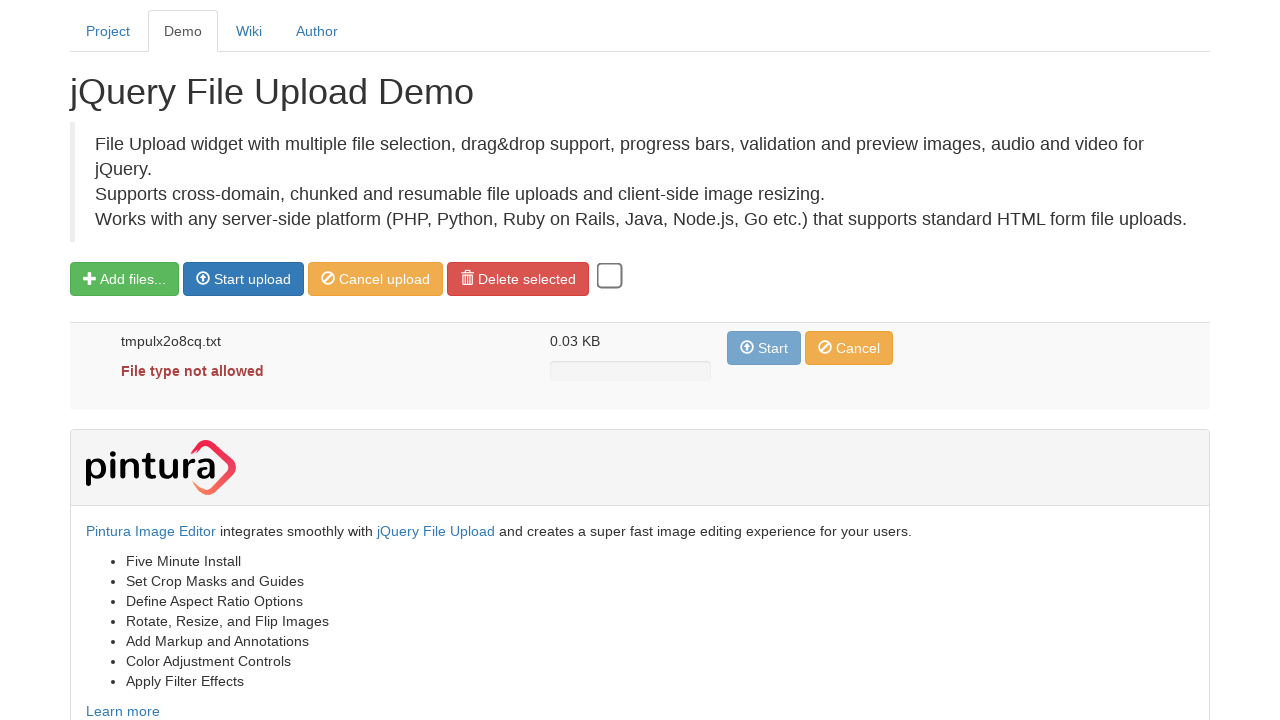

Clicked 'Start upload' button to initiate file upload at (252, 279) on xpath=//span[text()='Start upload']
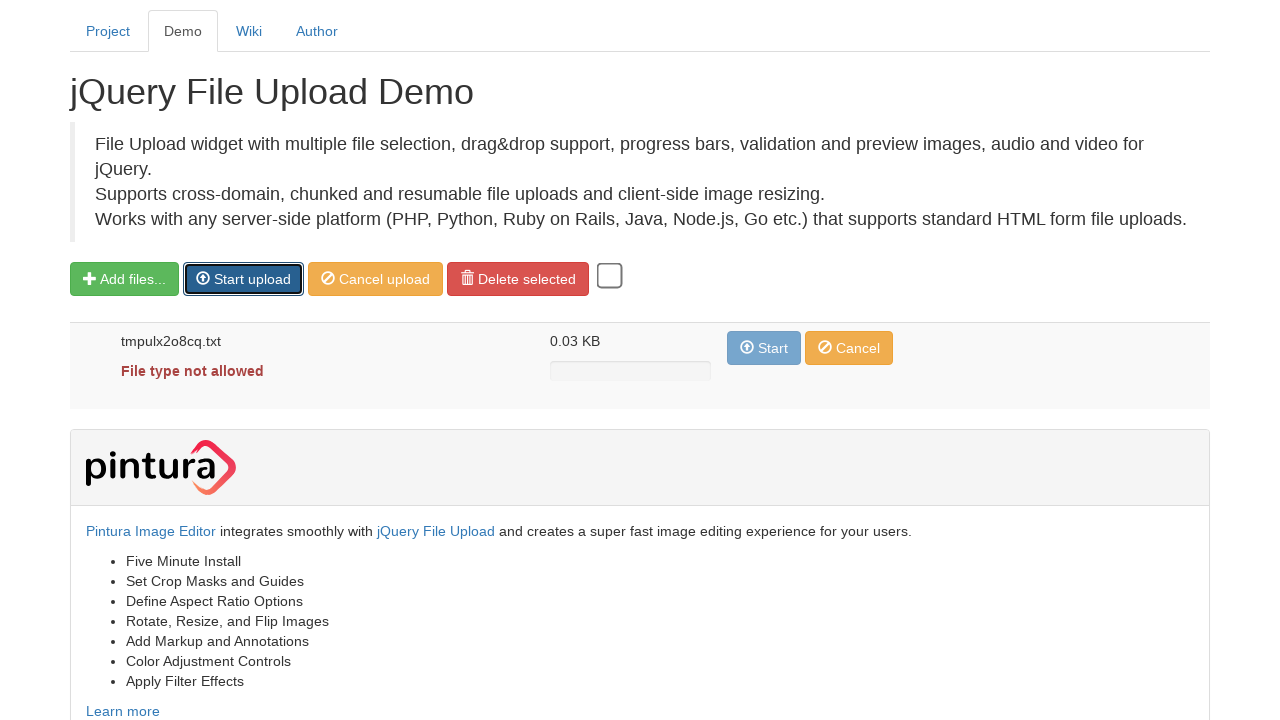

Waited 2 seconds for file upload to complete
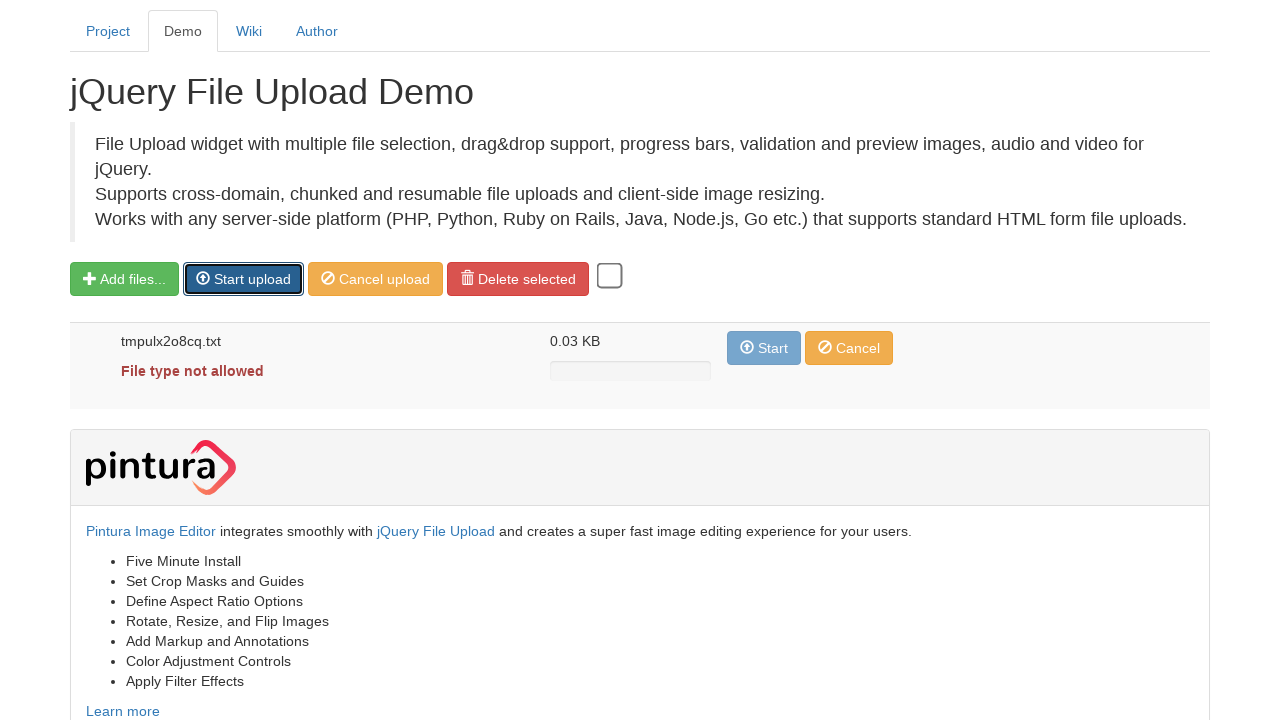

Cleaned up temporary test file
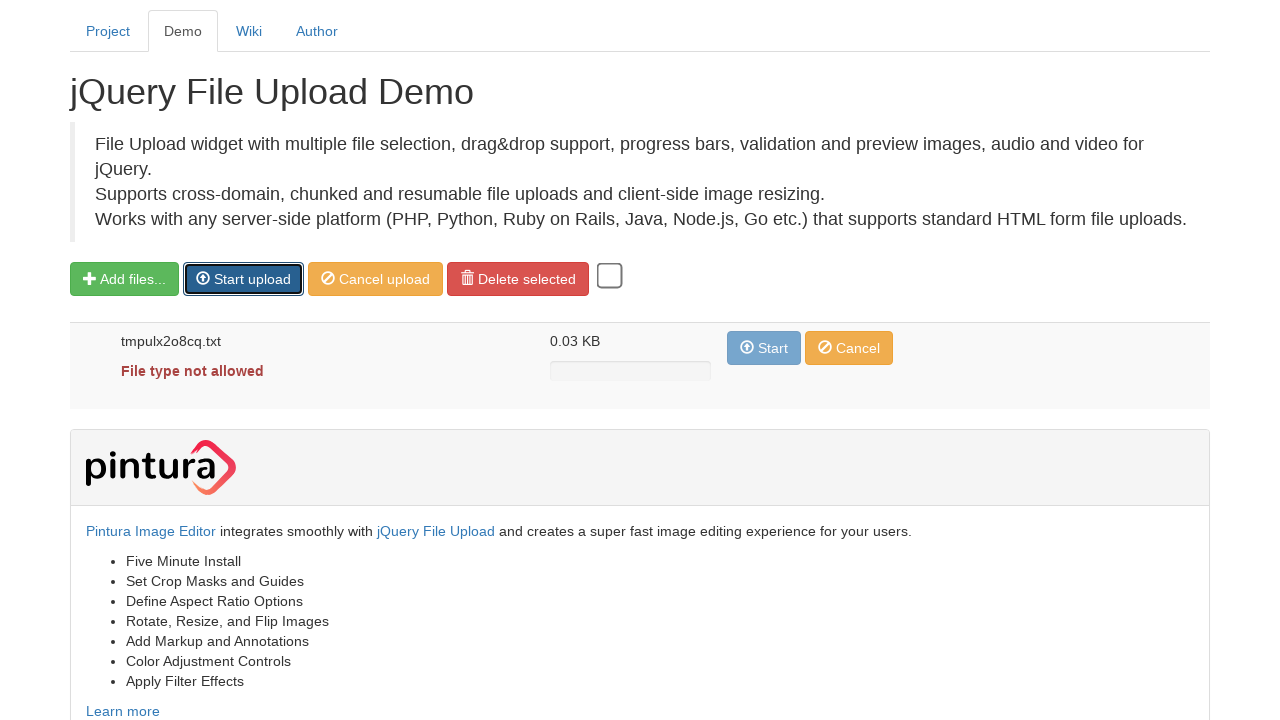

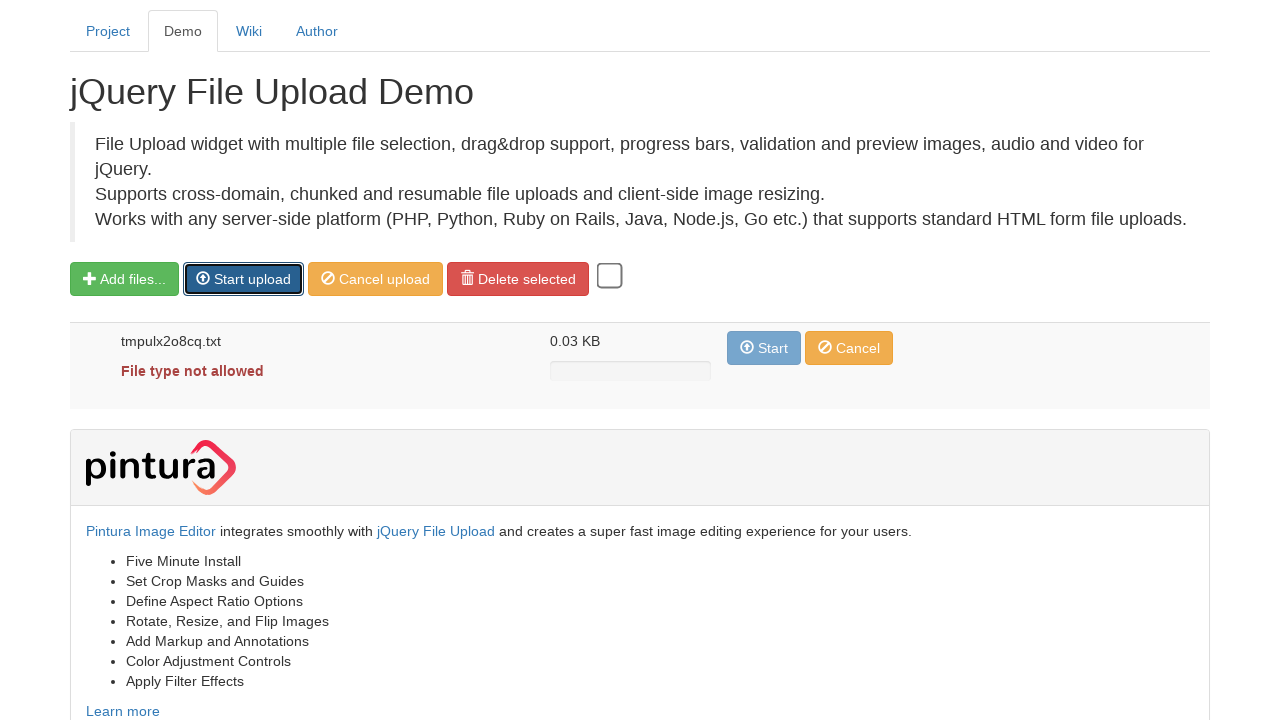